Tests dynamic control visibility by checking a checkbox element's display state and toggling it

Starting URL: https://training-support.net/webelements/dynamic-controls

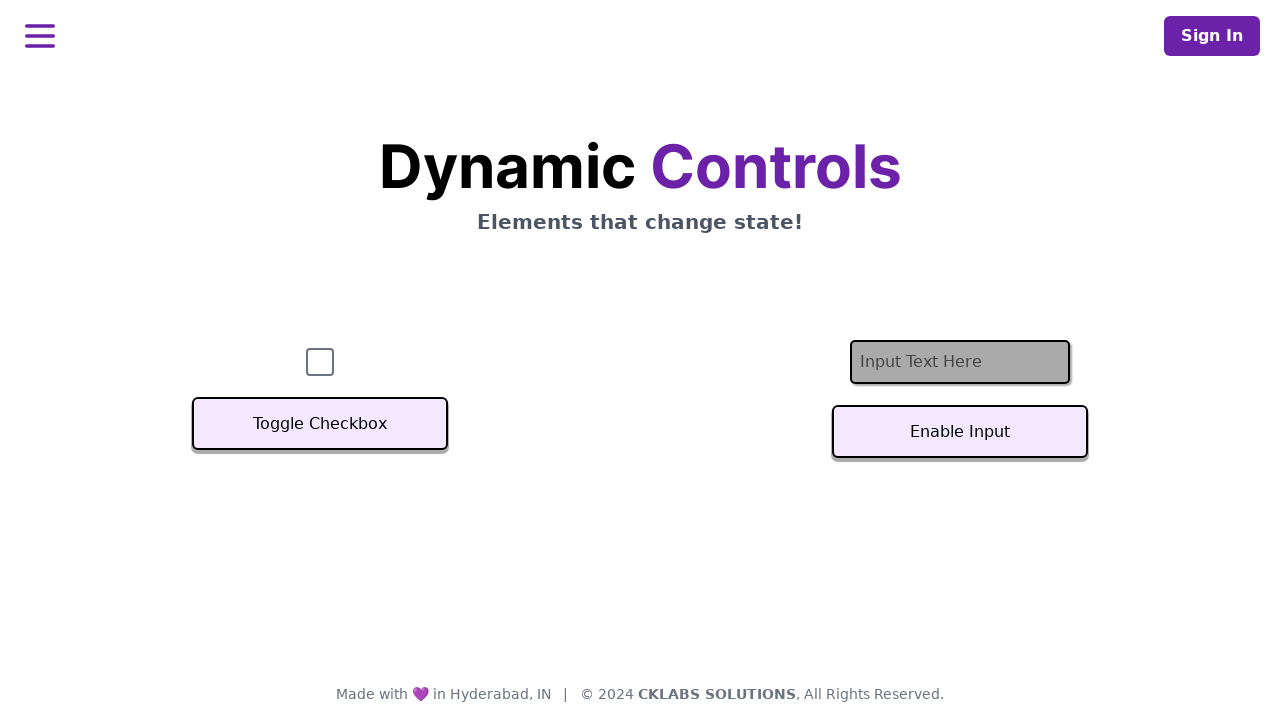

Located checkbox element with id 'checkbox'
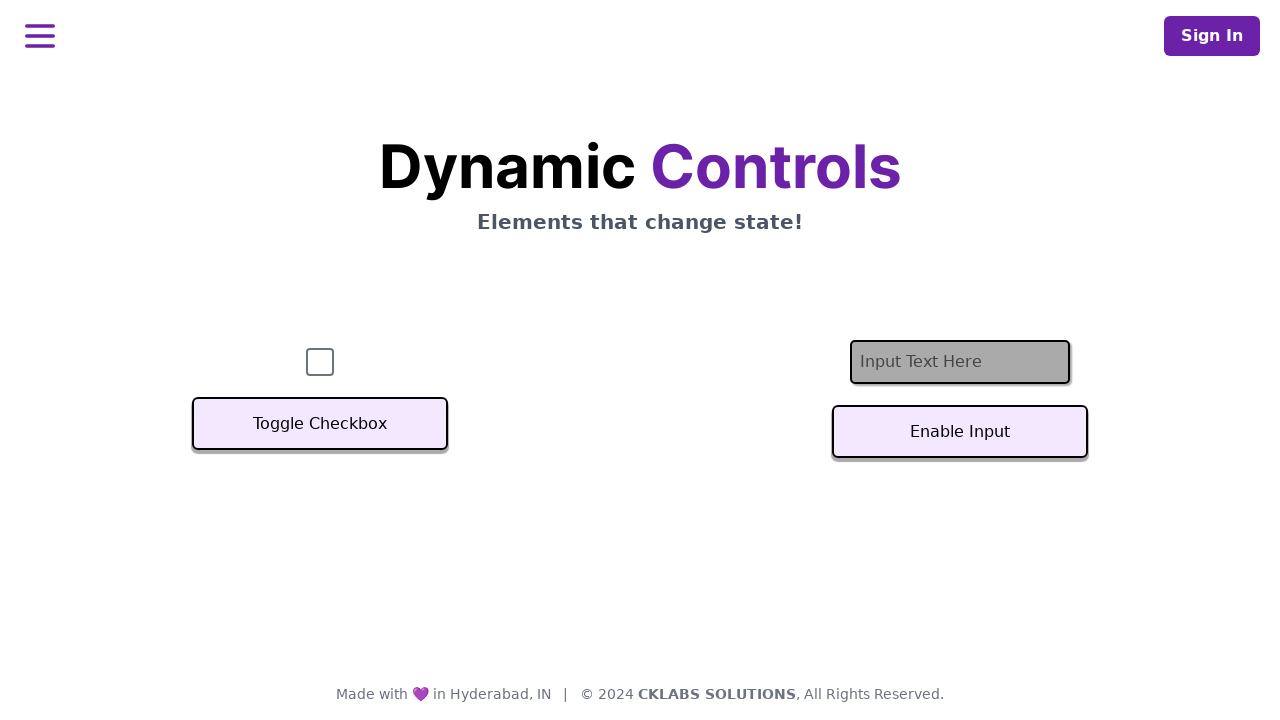

Checked initial visibility state of checkbox
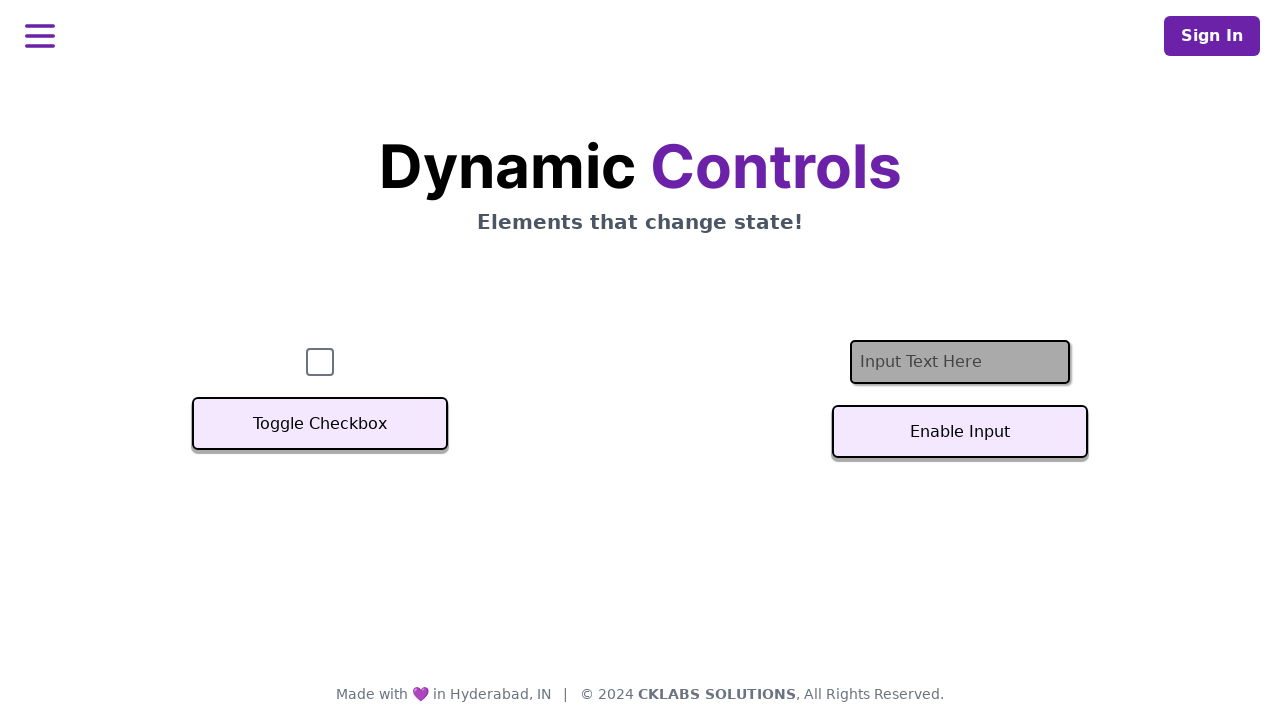

Clicked Toggle button to change checkbox visibility at (320, 424) on xpath=//*[contains(text(),'Toggle')]
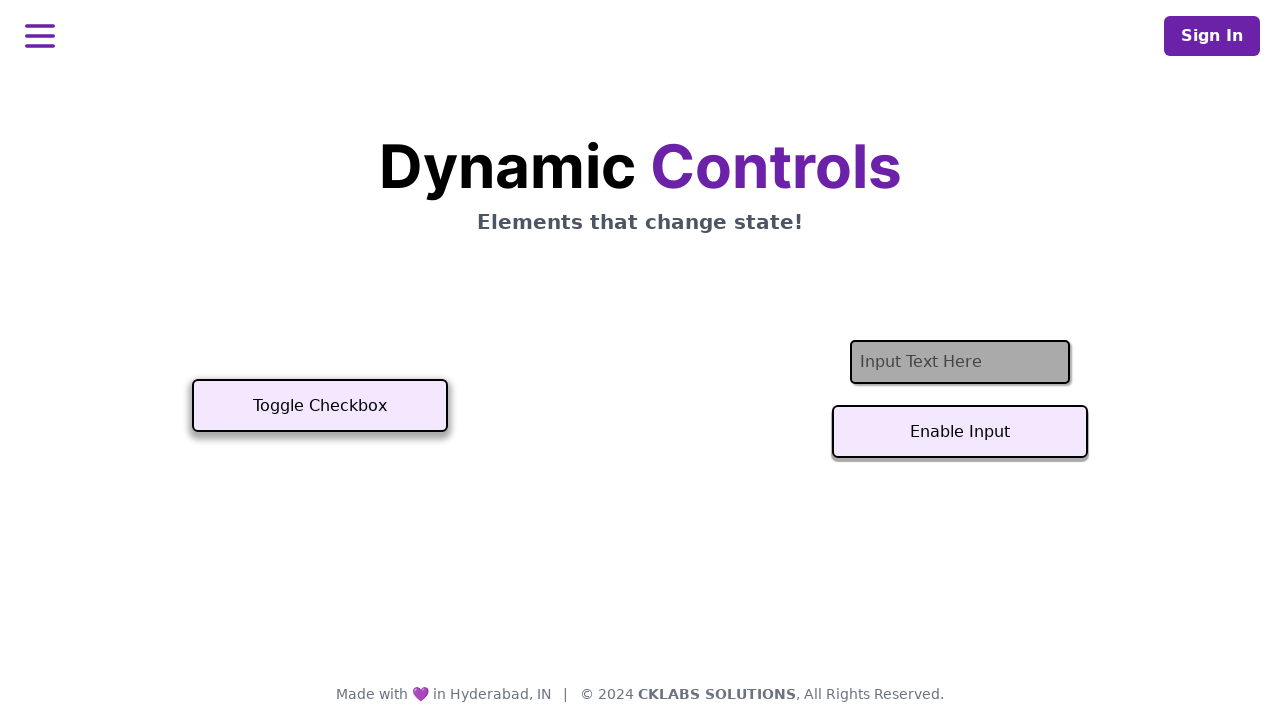

Checked visibility state of checkbox after toggle
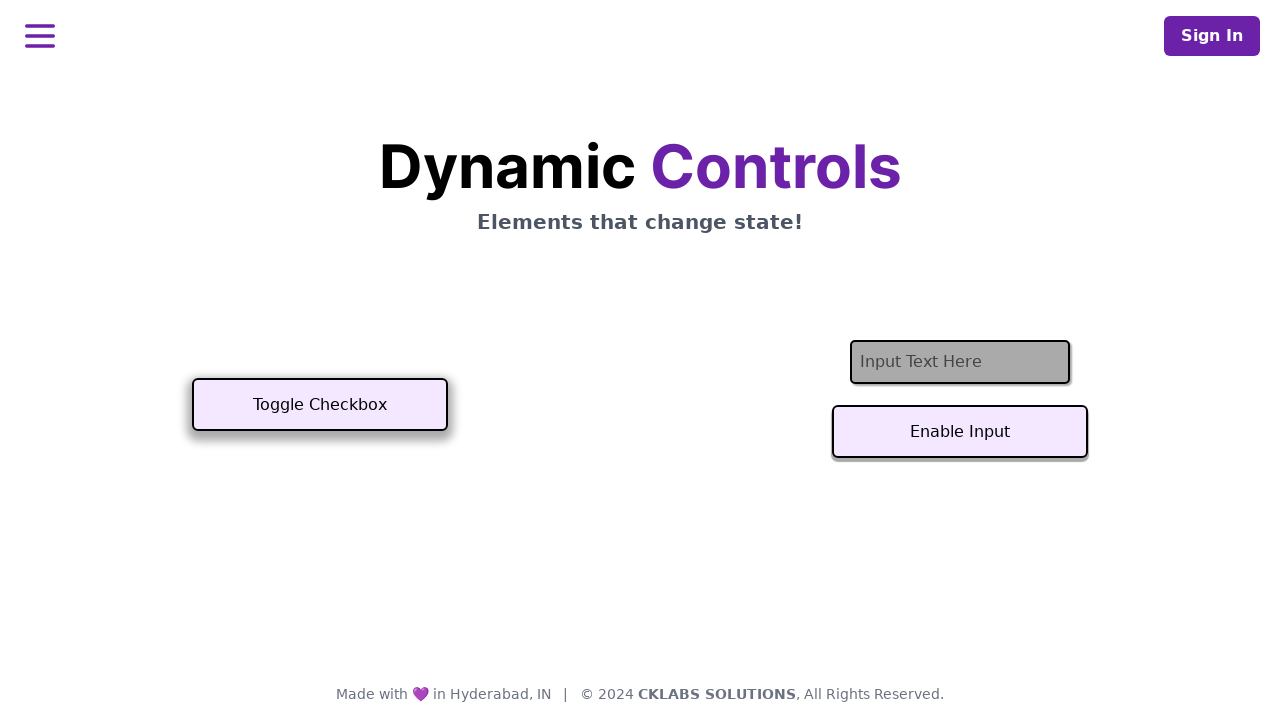

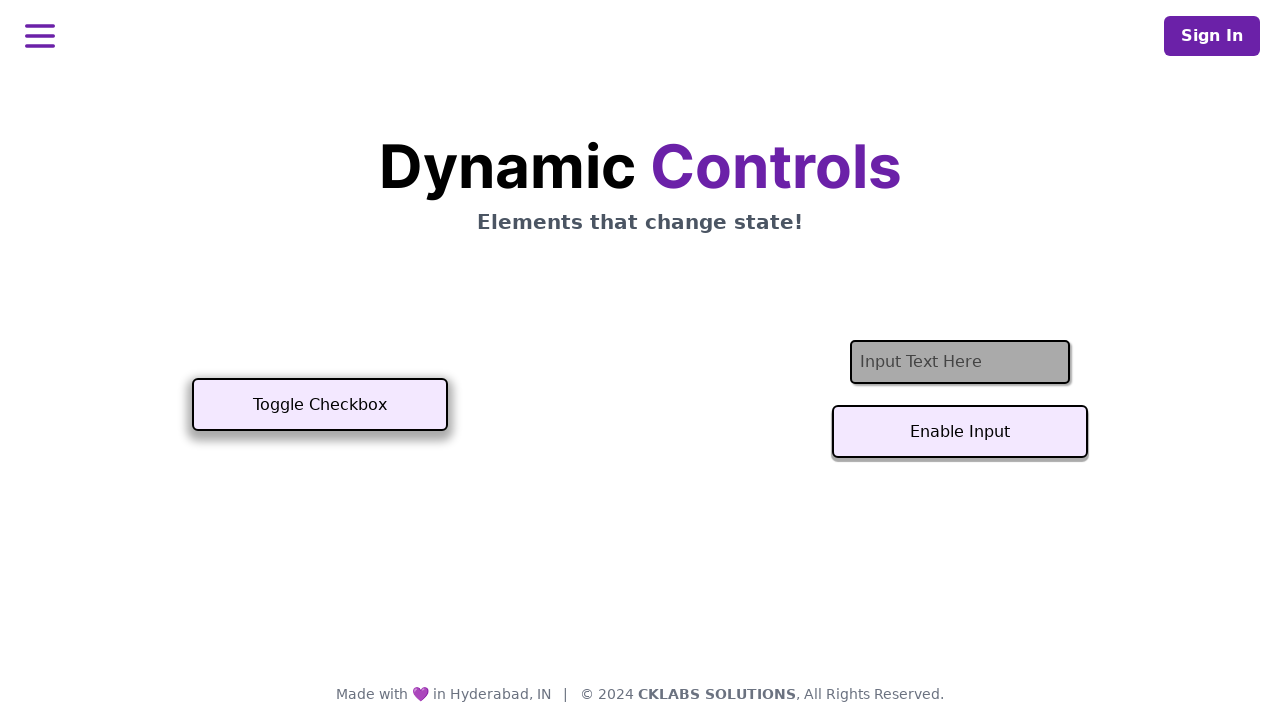